Tests the datepicker functionality by entering a date value into the date field and pressing Enter to confirm the selection.

Starting URL: https://formy-project.herokuapp.com/datepicker

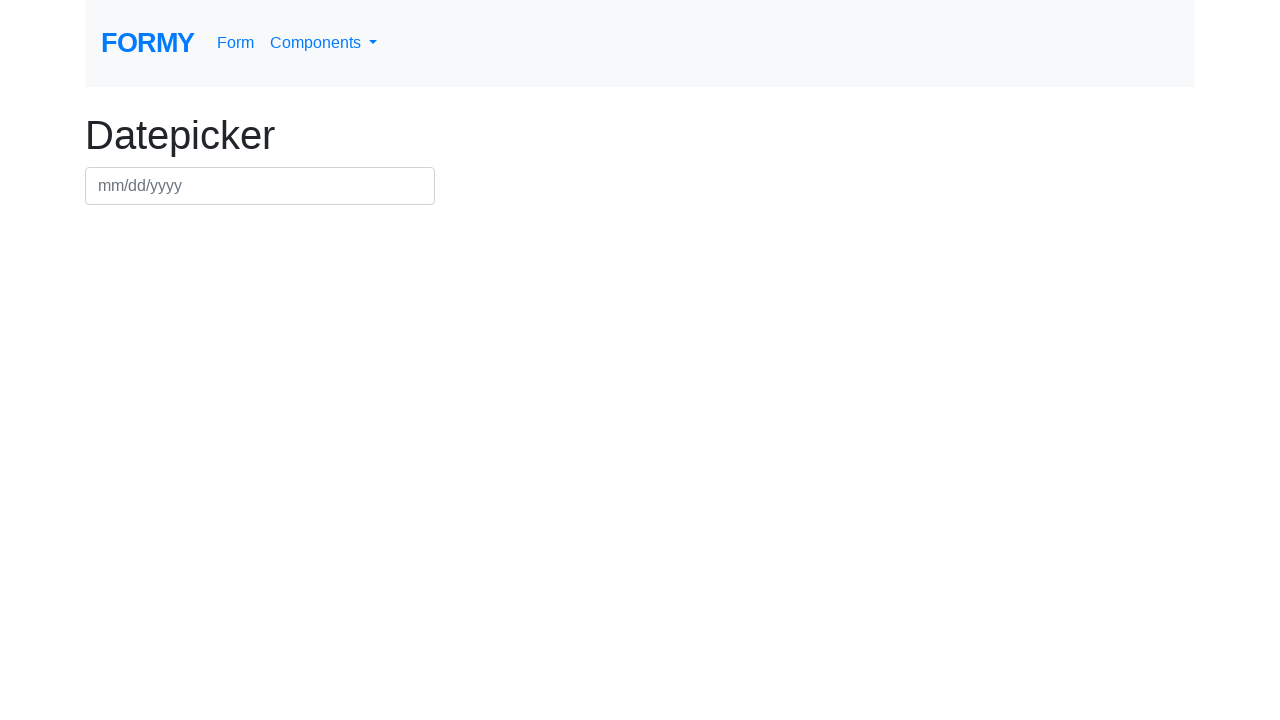

Filled datepicker field with date 07/15/2024 on #datepicker
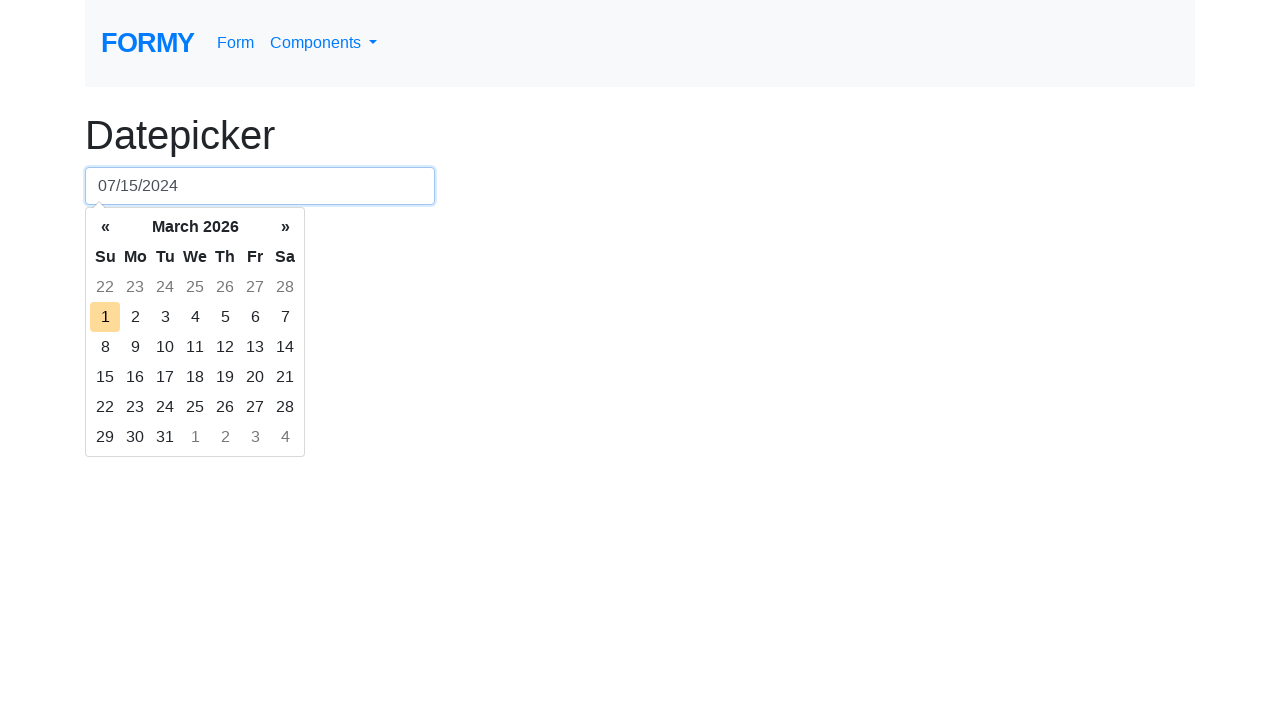

Pressed Enter to confirm date selection on #datepicker
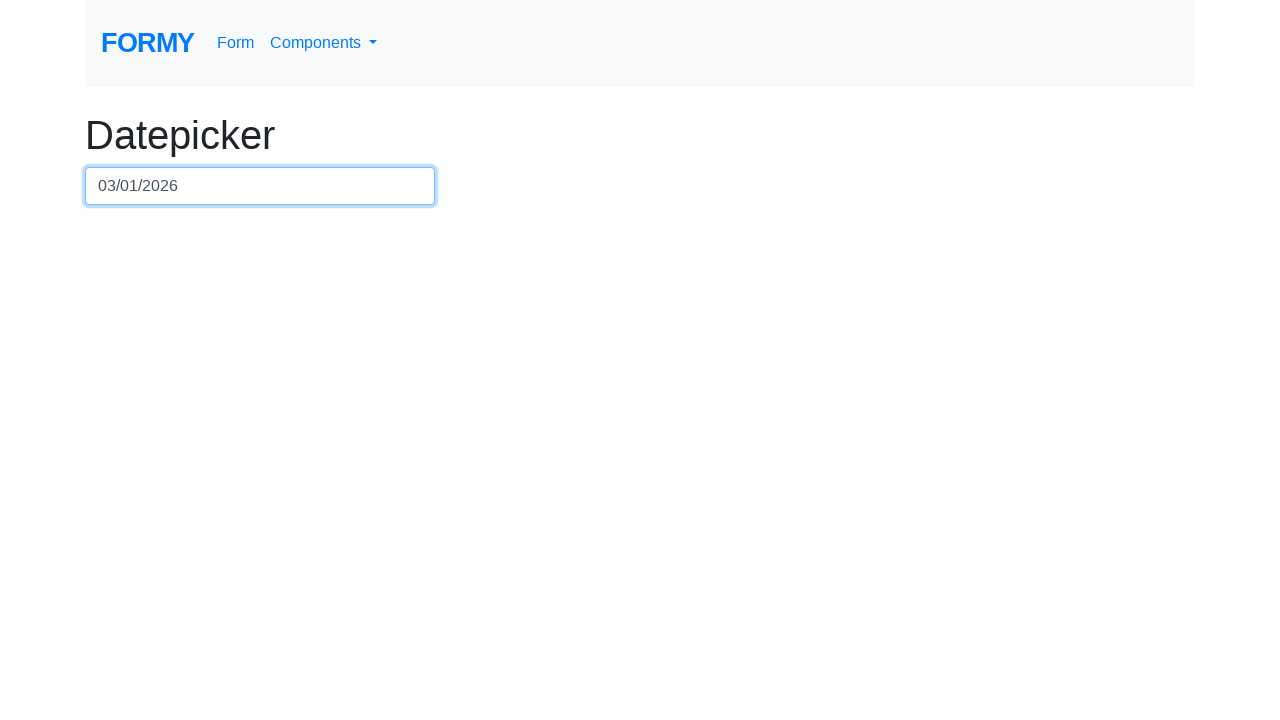

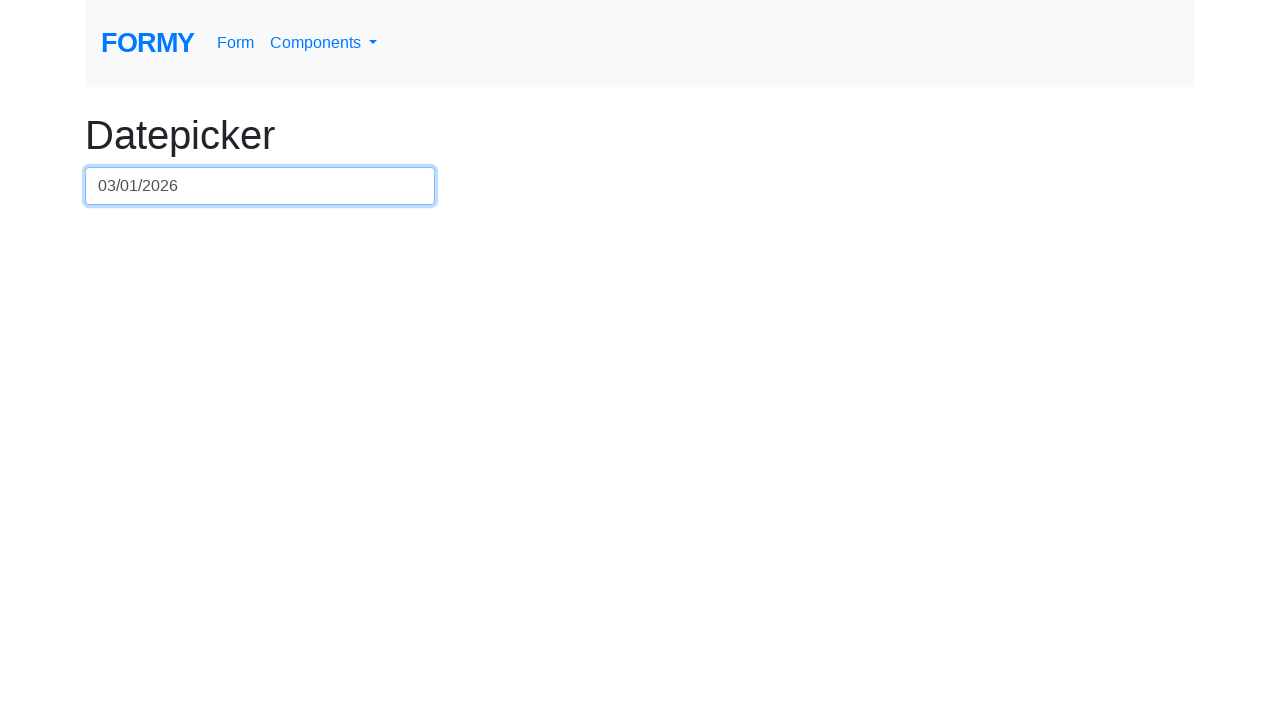